Tests the JPL Space featured image page by clicking the full image button to reveal the featured Mars image

Starting URL: https://data-class-jpl-space.s3.amazonaws.com/JPL_Space/index.html

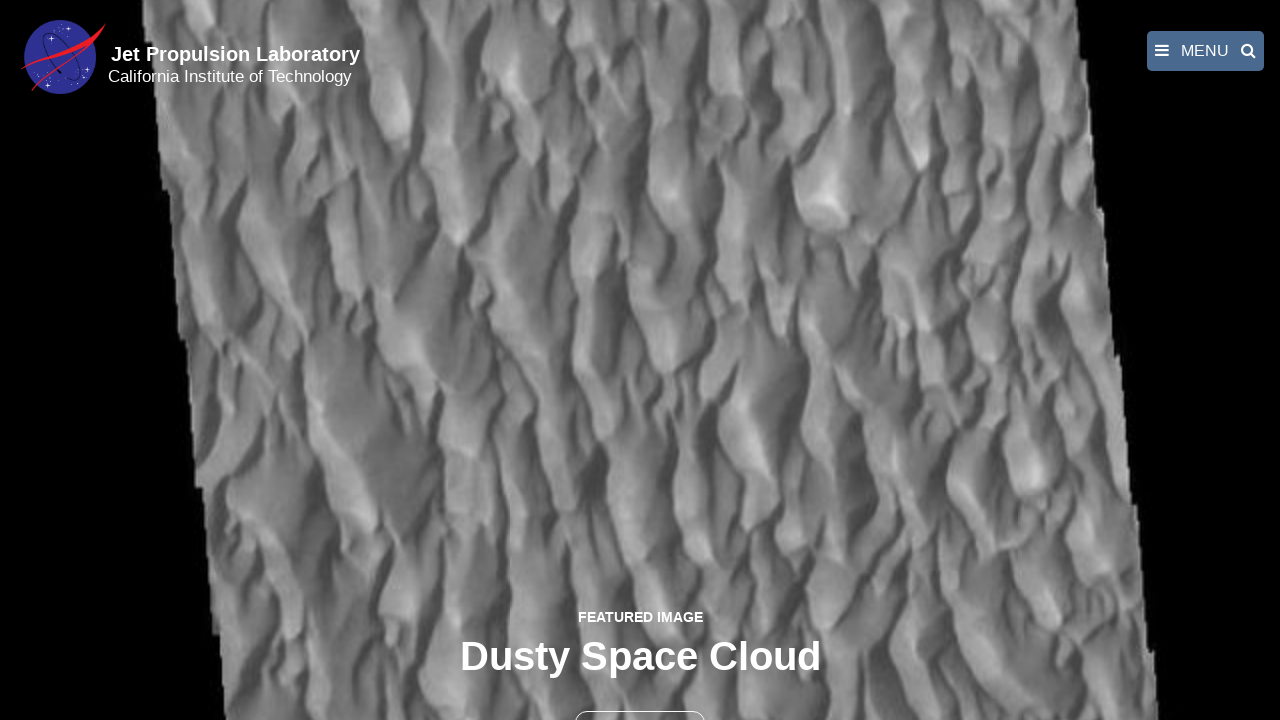

Navigated to JPL Space featured image page
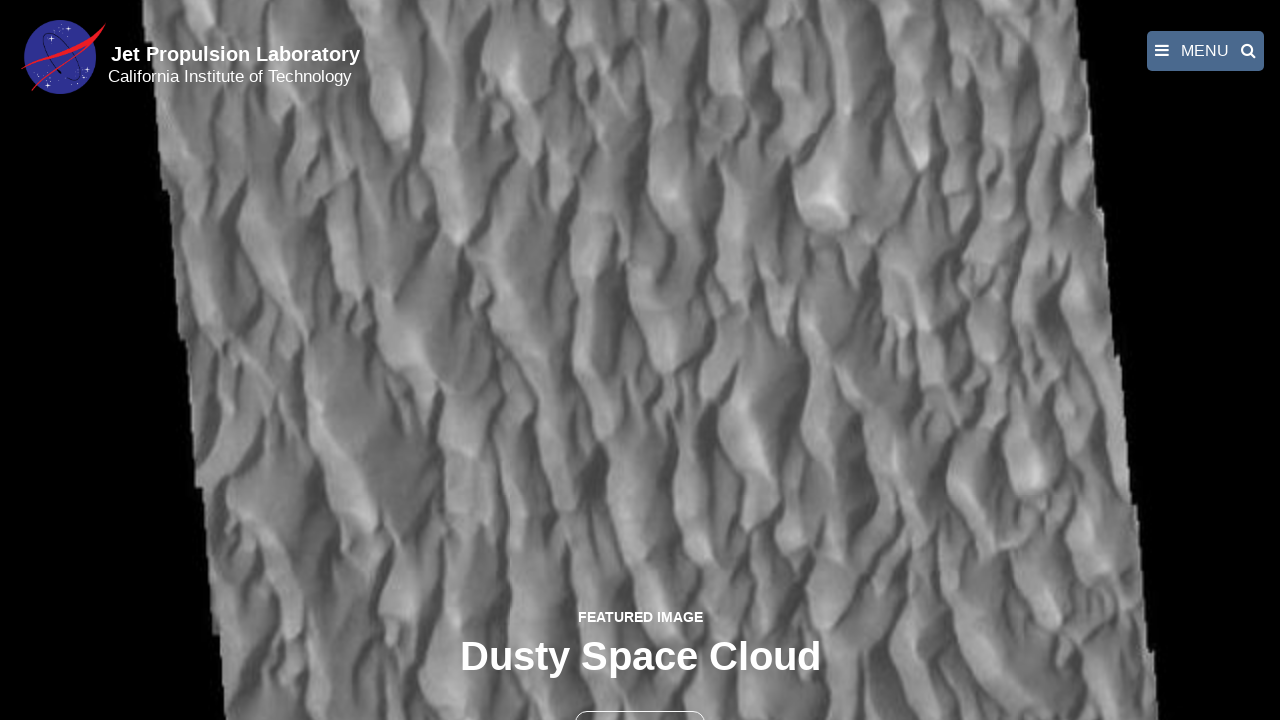

Clicked the full image button to reveal featured Mars image at (640, 699) on button >> nth=1
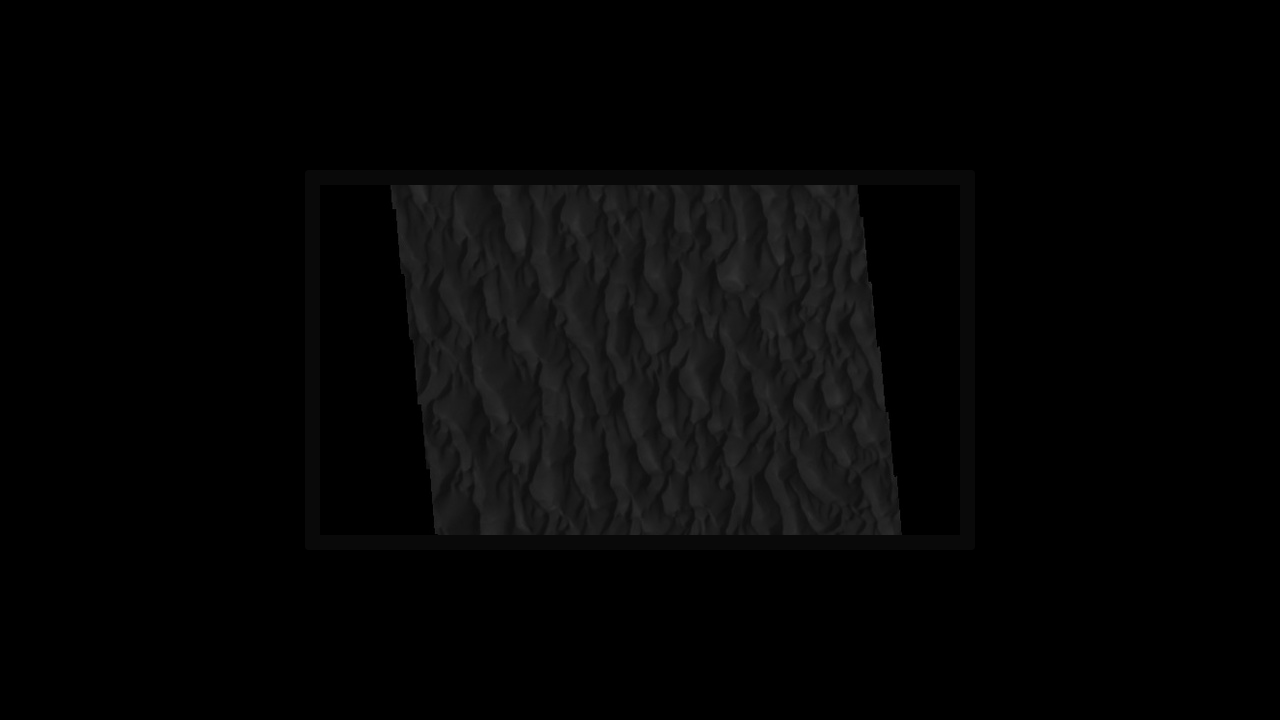

Featured Mars image loaded and became visible
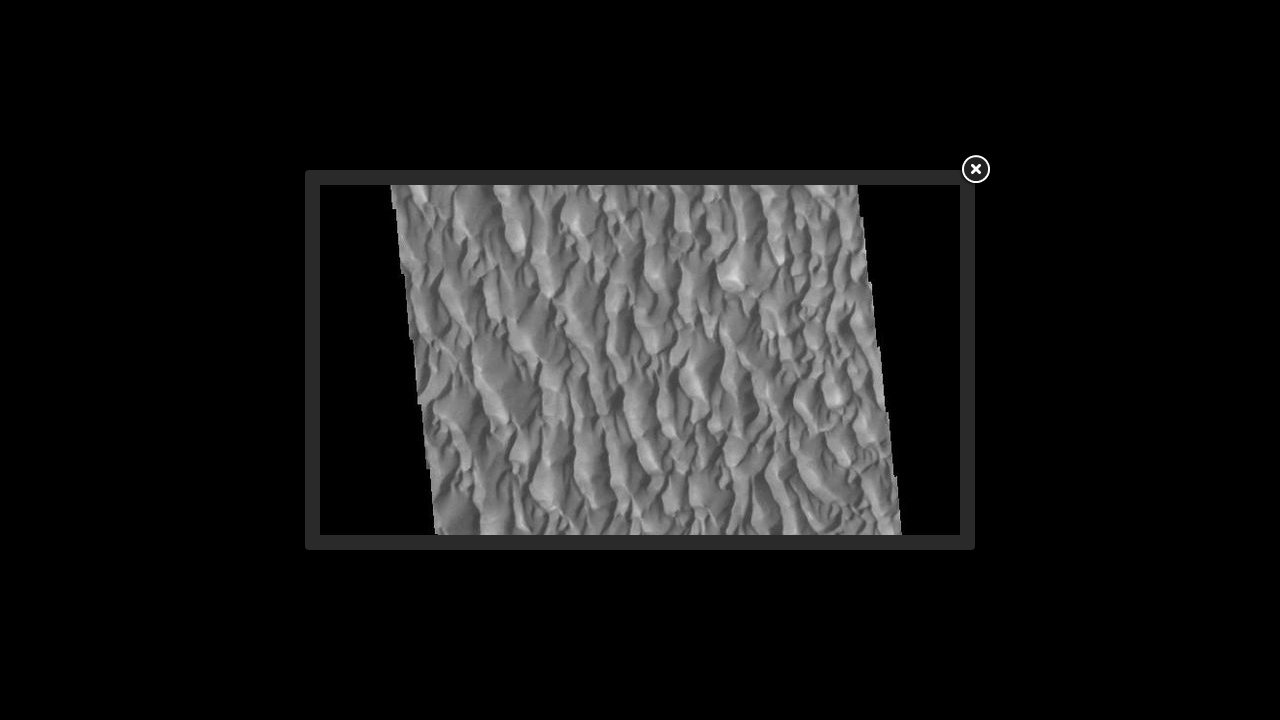

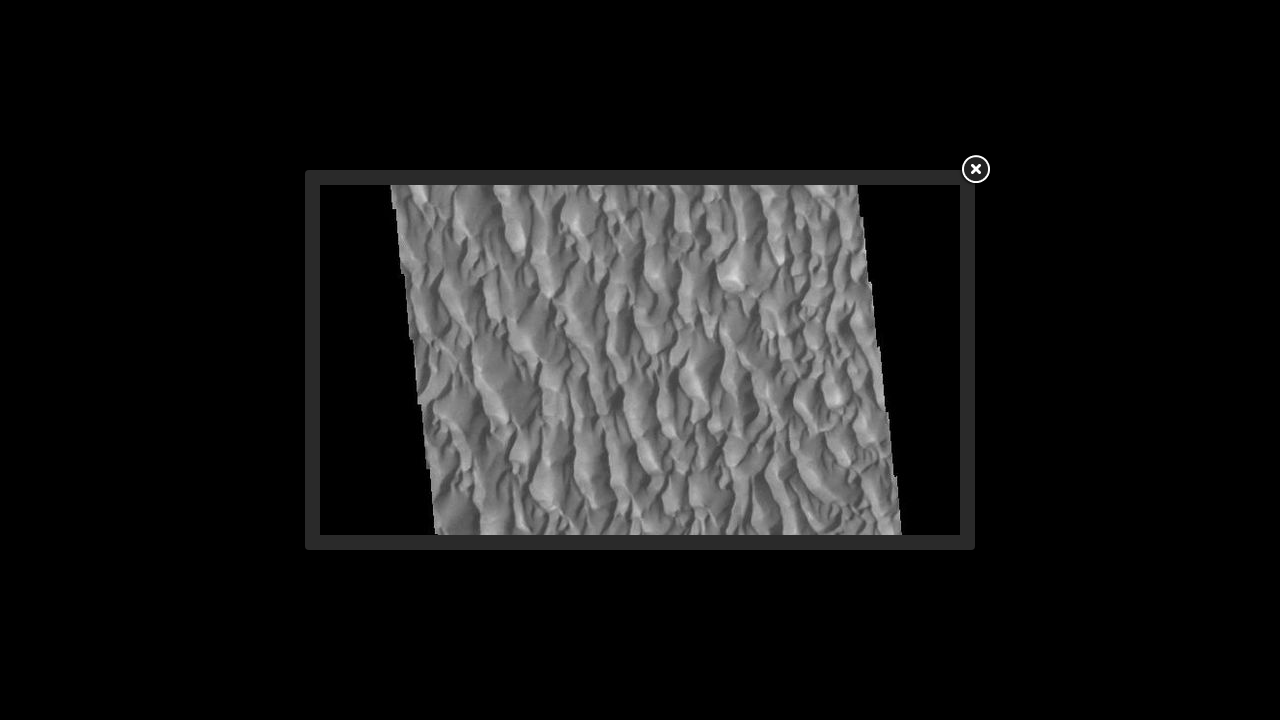